Tests accepting a JavaScript alert by clicking a button, verifying the alert text, accepting it, and confirming the result message

Starting URL: https://automationfc.github.io/basic-form/index.html

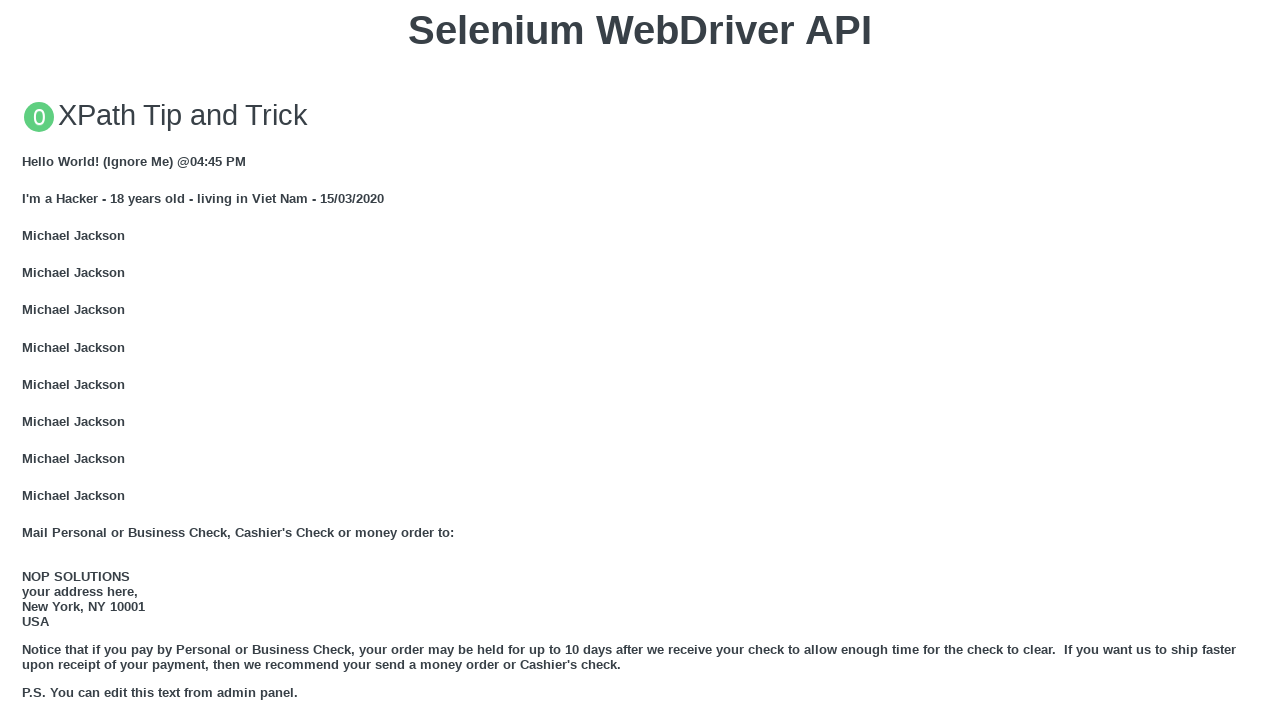

Clicked 'Click for JS Alert' button to trigger JavaScript alert at (640, 360) on xpath=//button[text()='Click for JS Alert']
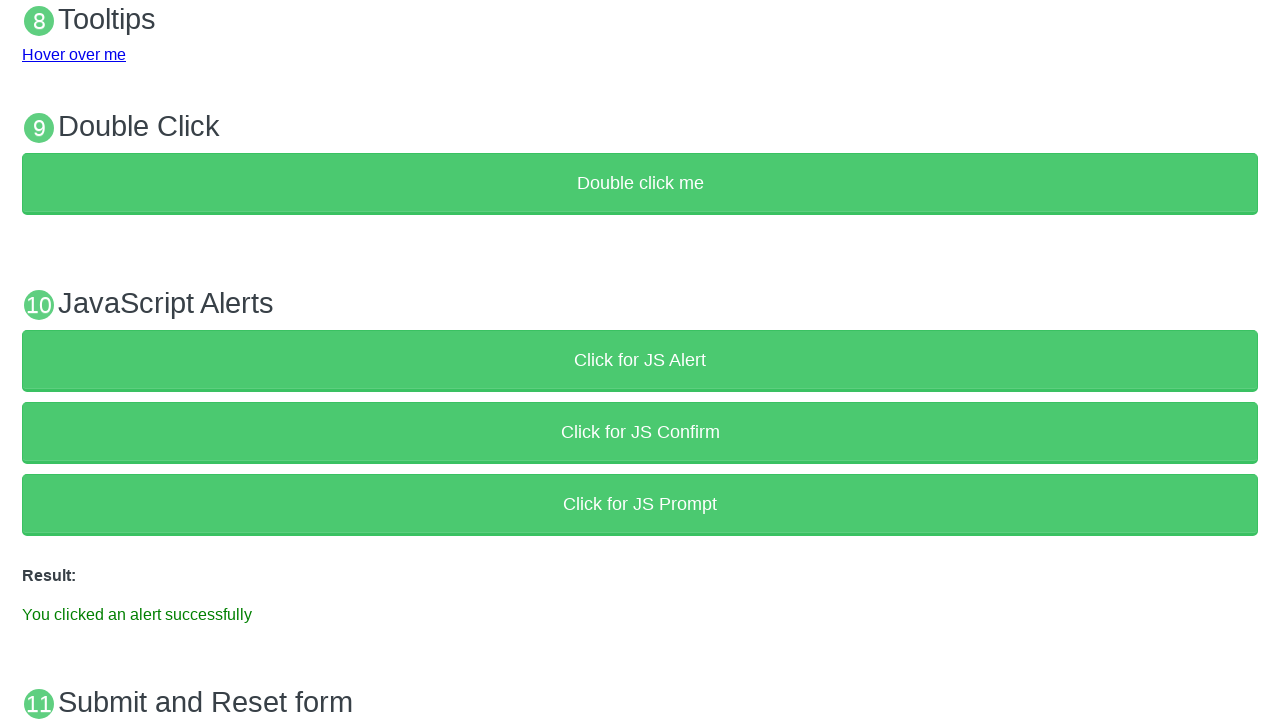

Set up dialog handler to accept alert
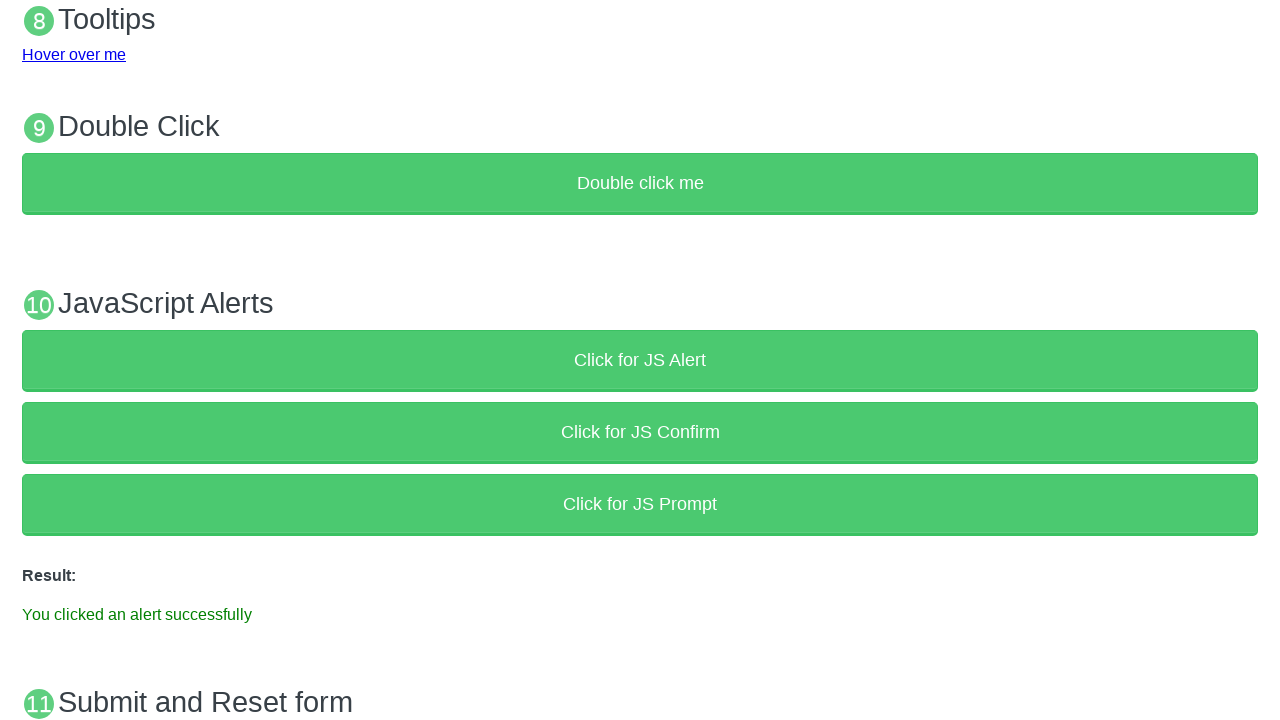

Waited for result message to appear after accepting alert
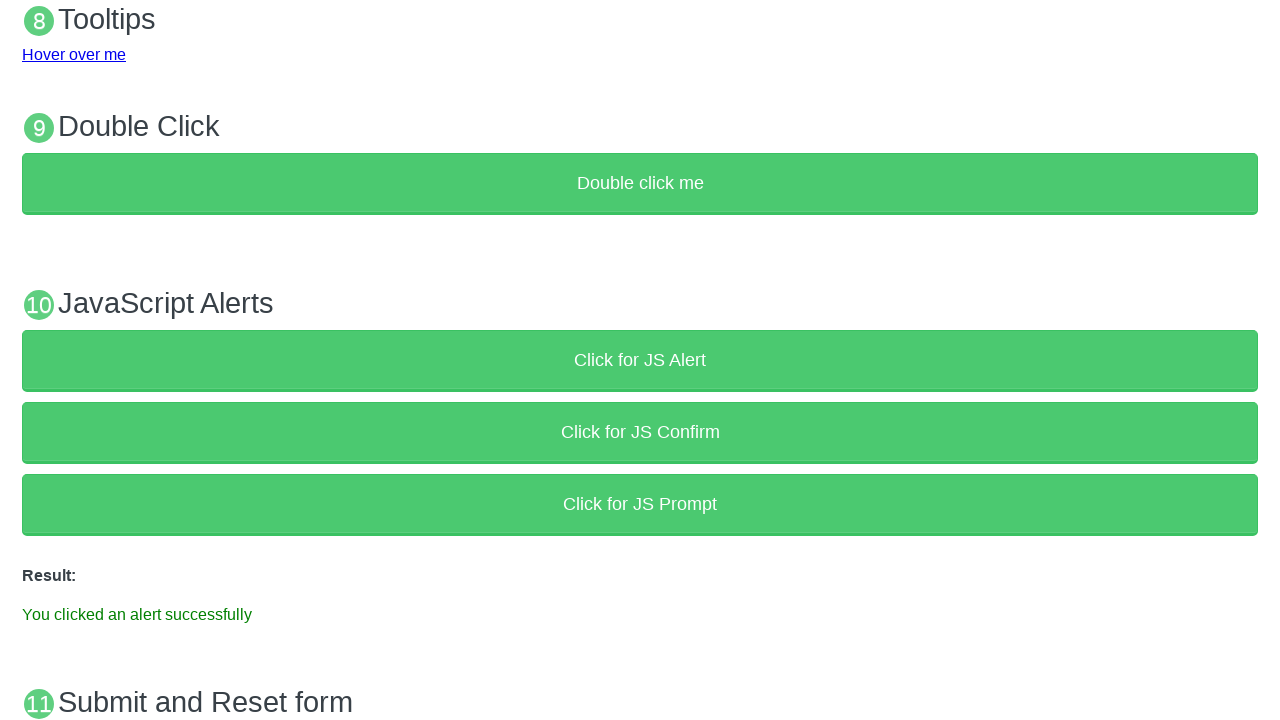

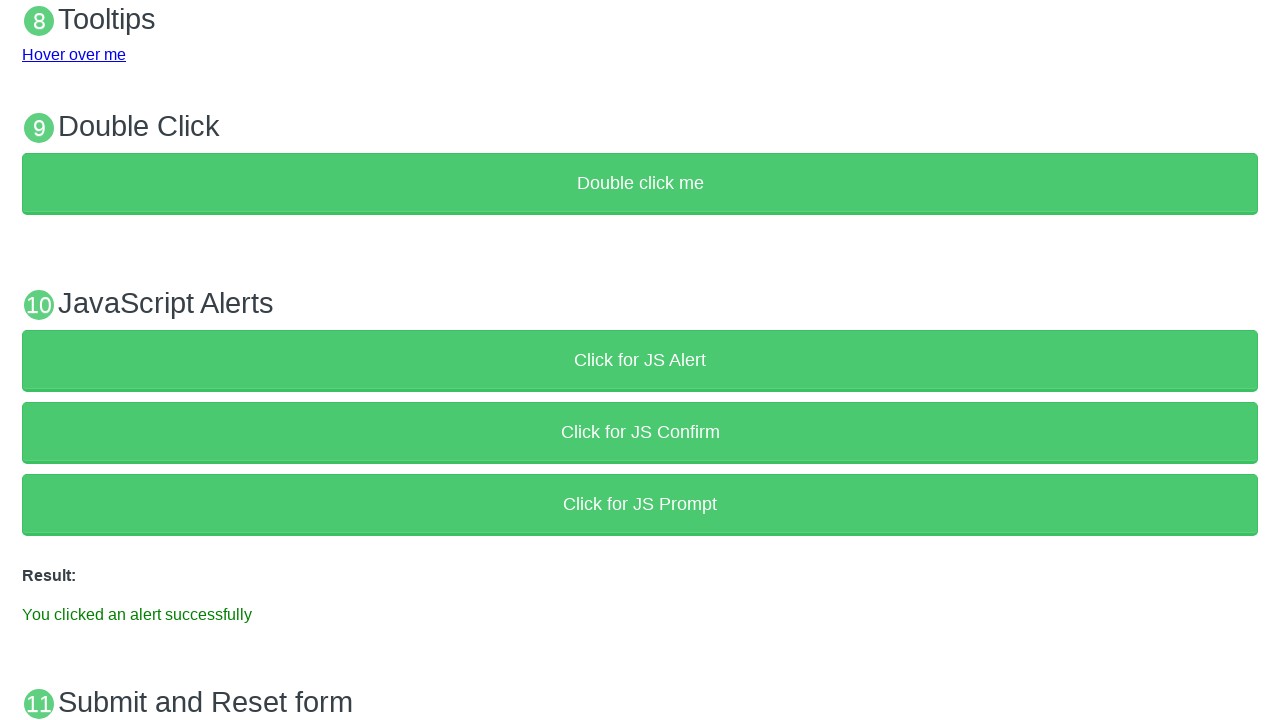